Tests sorting a numeric column (Due) in descending order by clicking the column header twice and verifying the values are sorted correctly

Starting URL: http://the-internet.herokuapp.com/tables

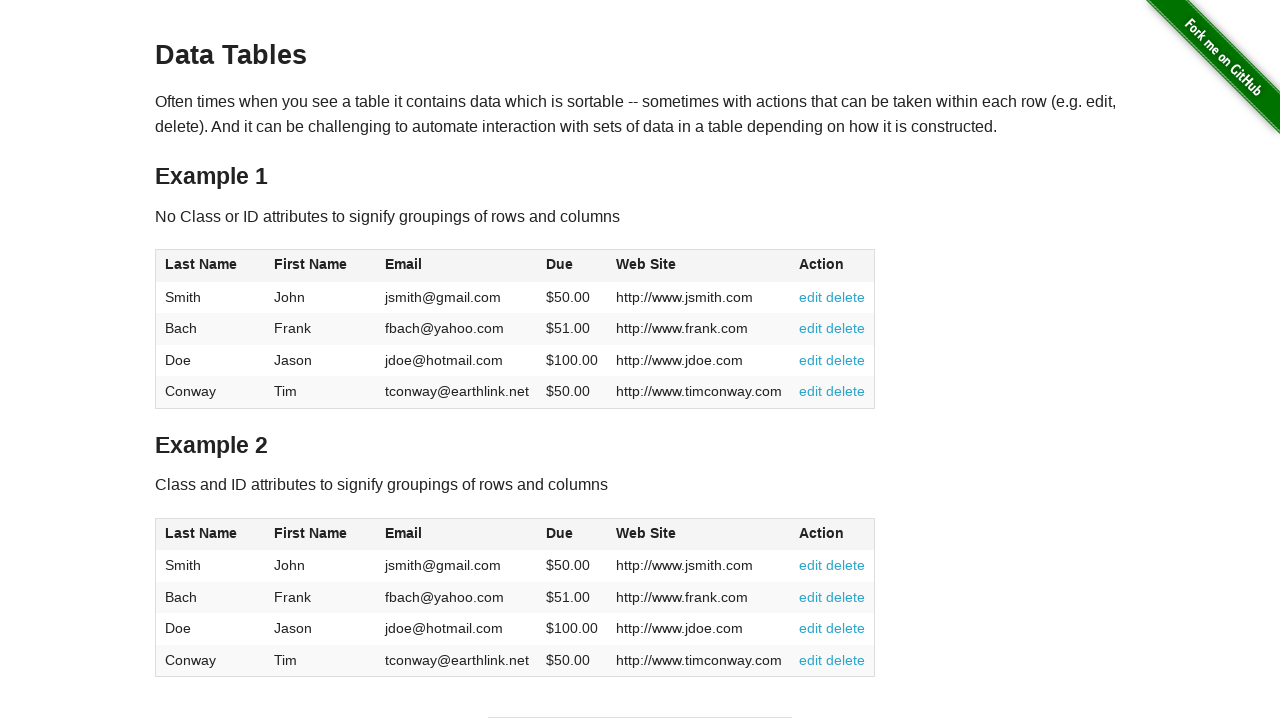

Clicked Due column header for first sort at (572, 266) on #table1 thead tr th:nth-of-type(4)
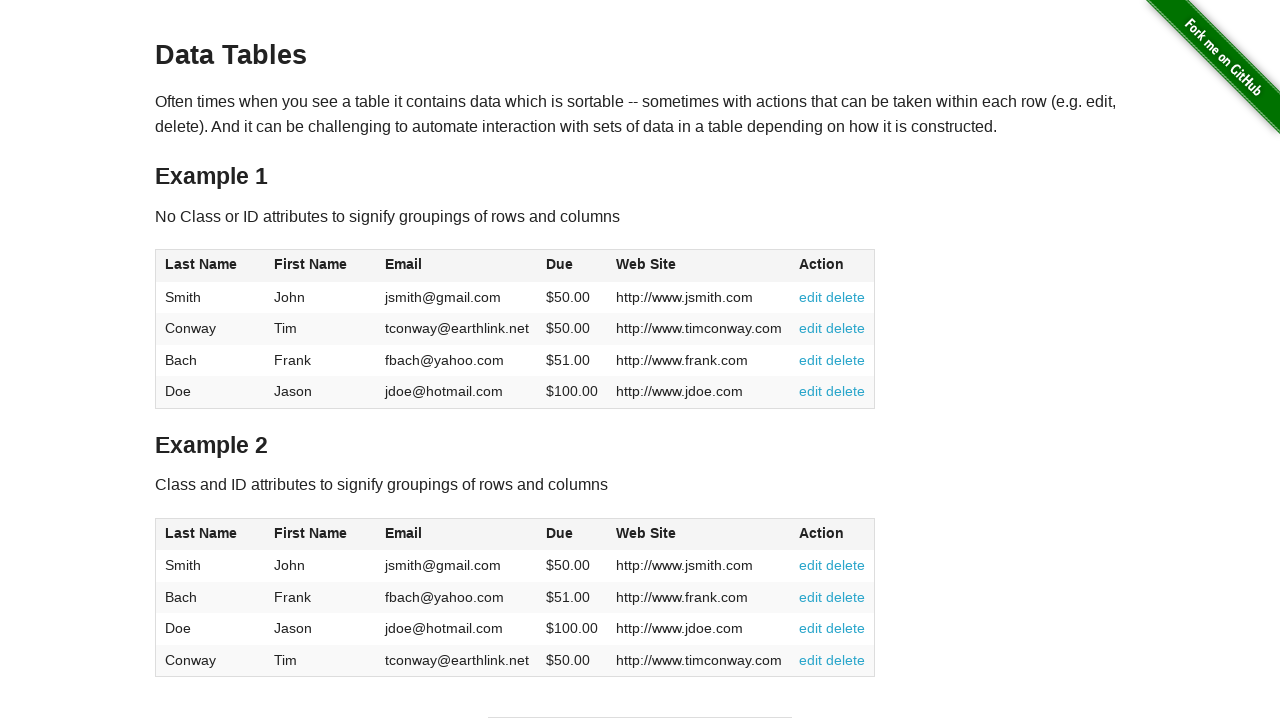

Clicked Due column header again to sort in descending order at (572, 266) on #table1 thead tr th:nth-of-type(4)
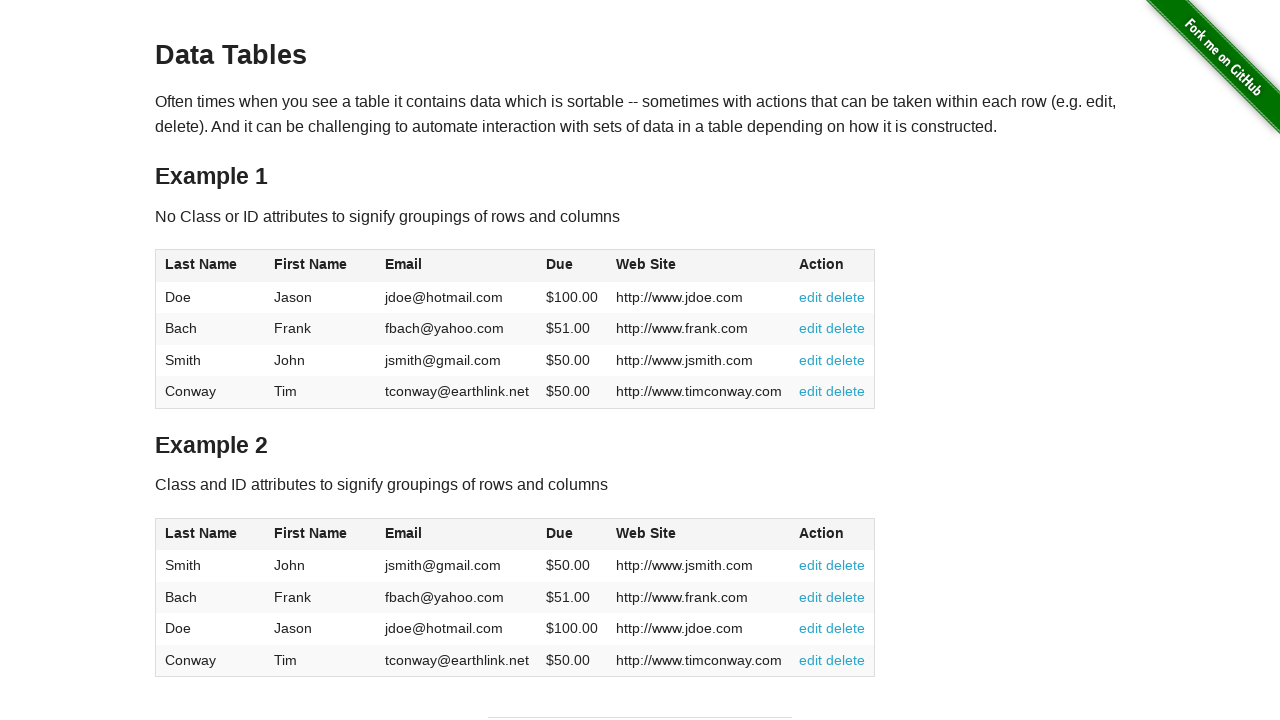

Table data loaded and Due column is visible
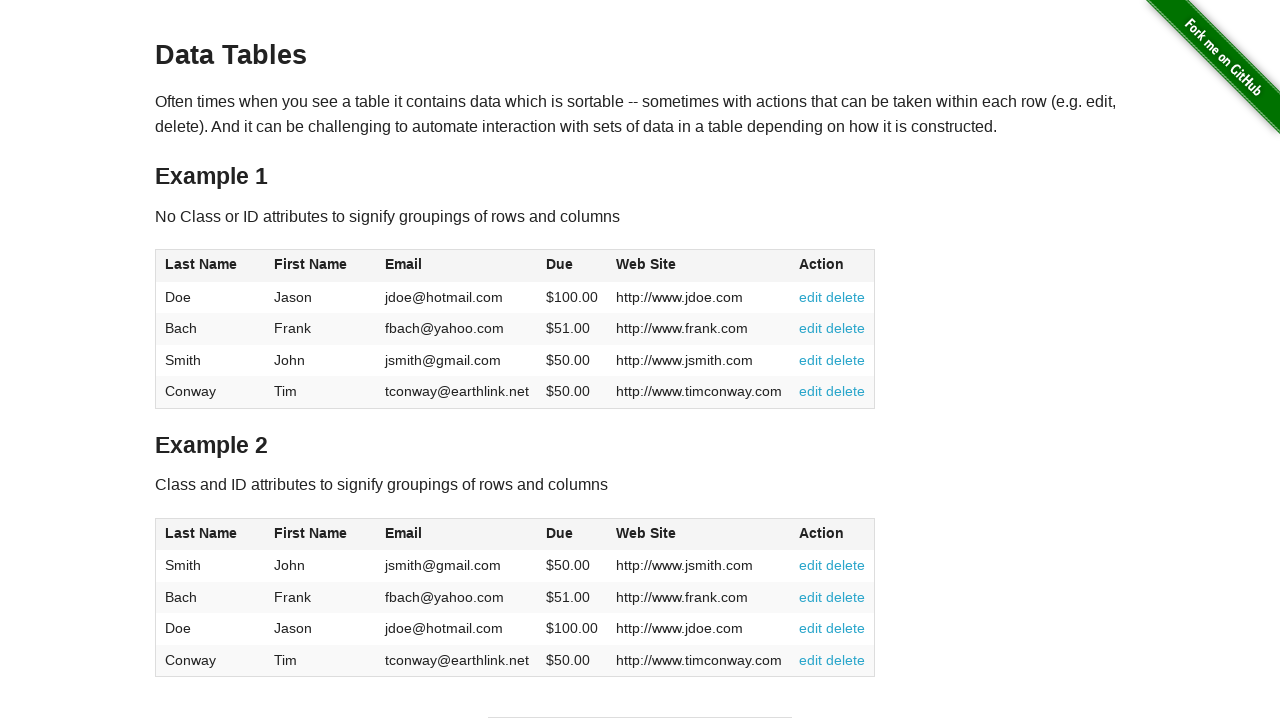

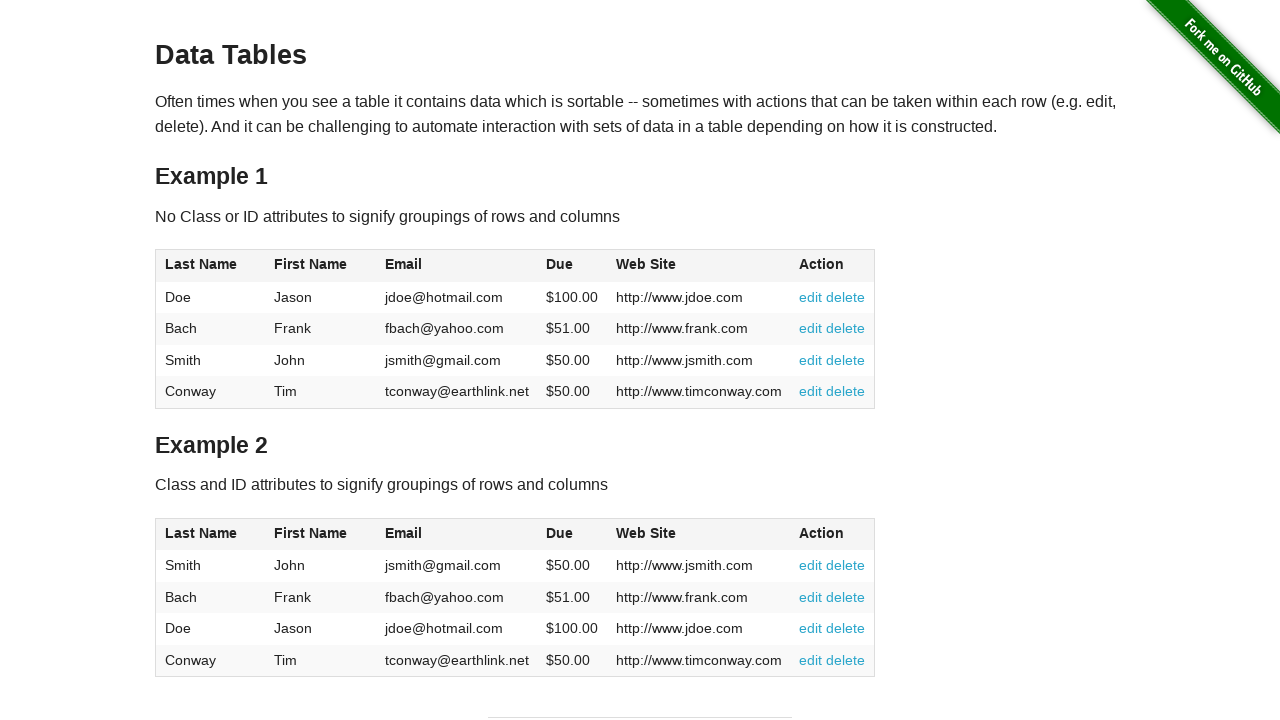